Scrolls to the bottom of the BrowserStack homepage

Starting URL: https://www.browserstack.com/

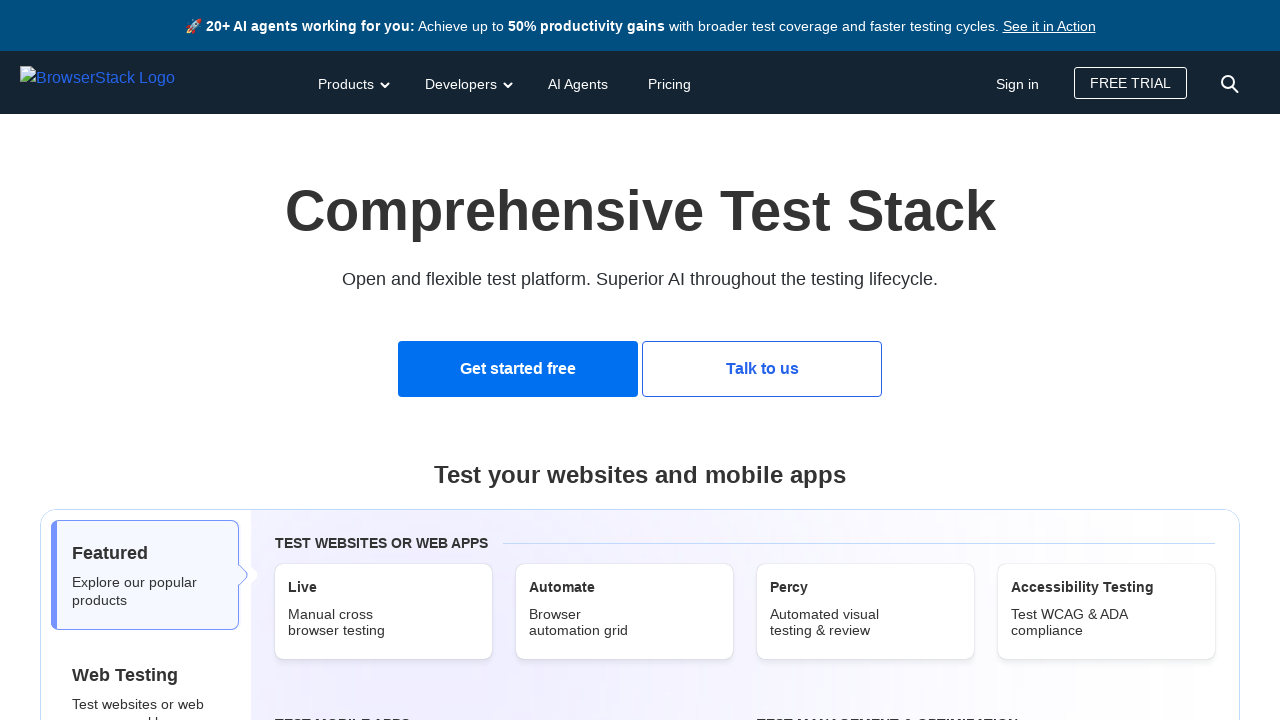

Navigated to BrowserStack homepage
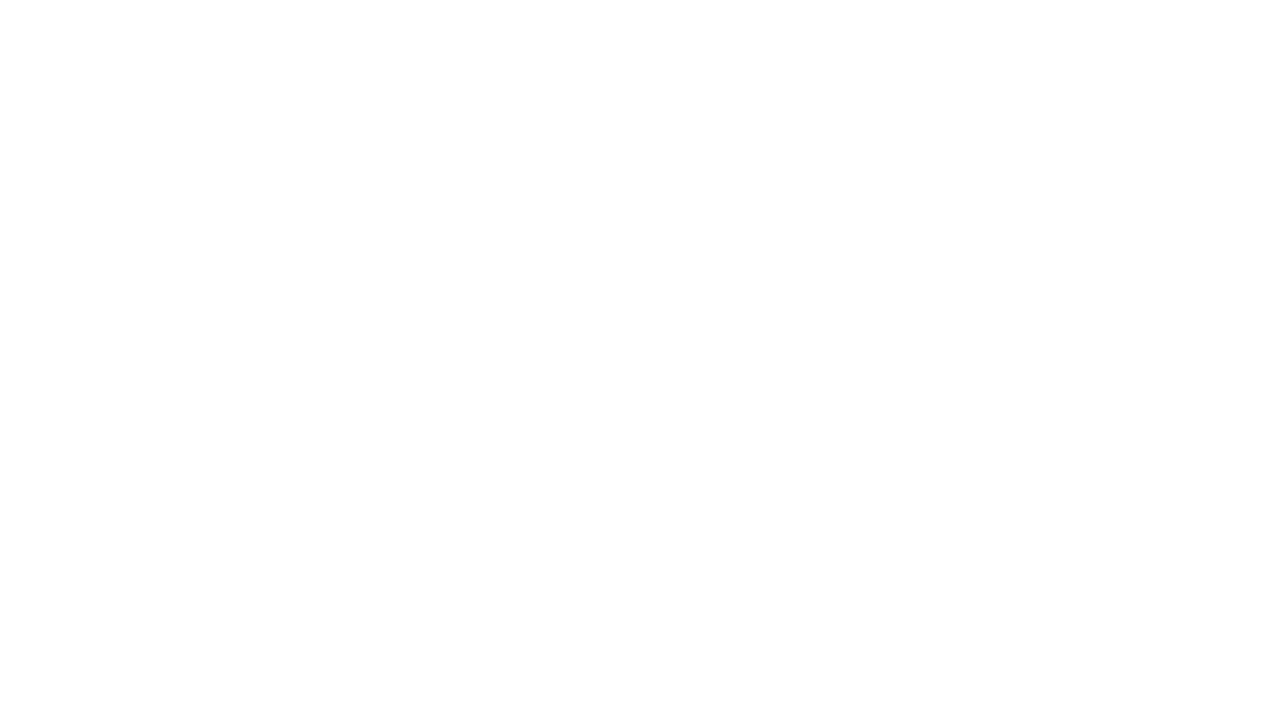

Scrolled to the bottom of the BrowserStack homepage
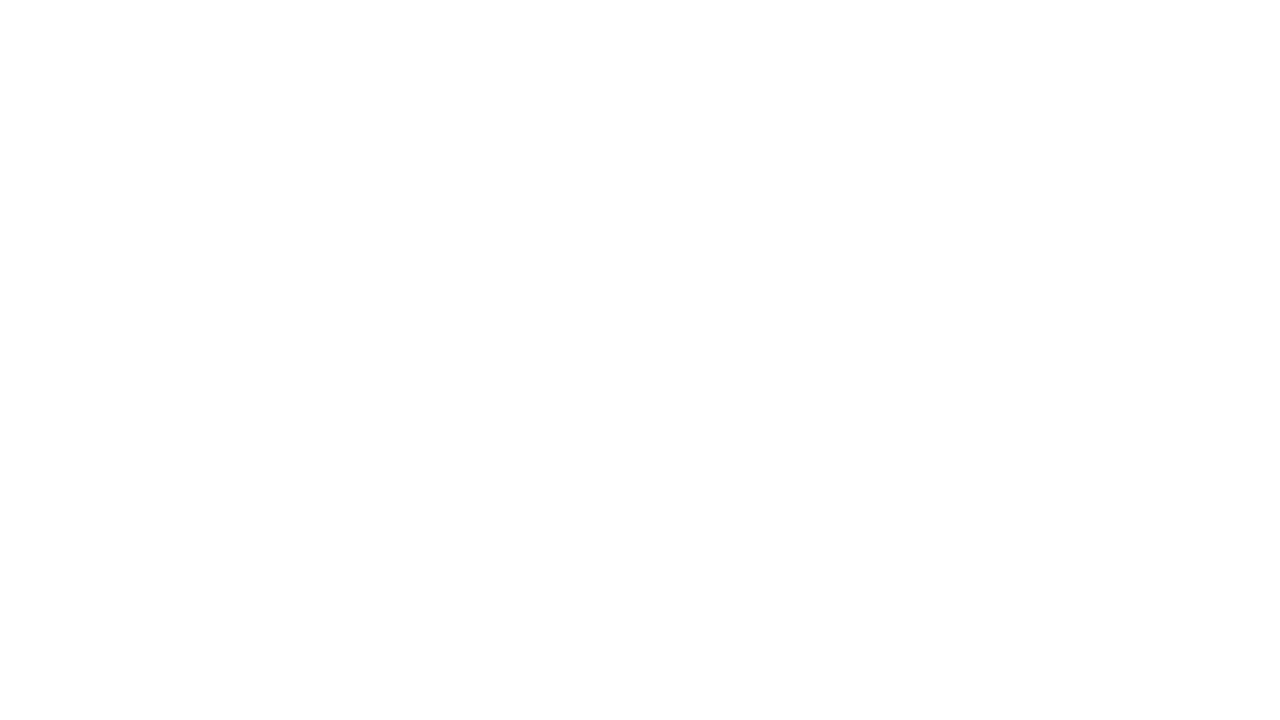

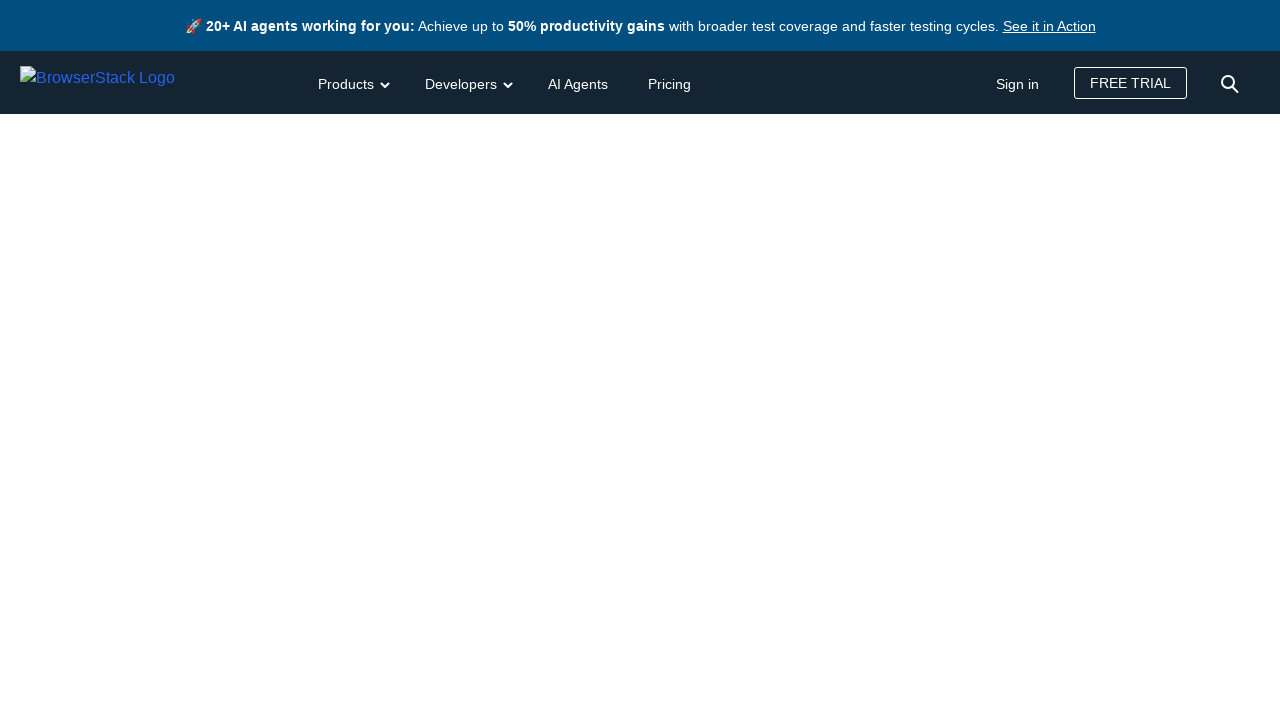